Tests multi-select dropdown functionality by selecting and deselecting various car options using different methods

Starting URL: http://omayo.blogspot.com/

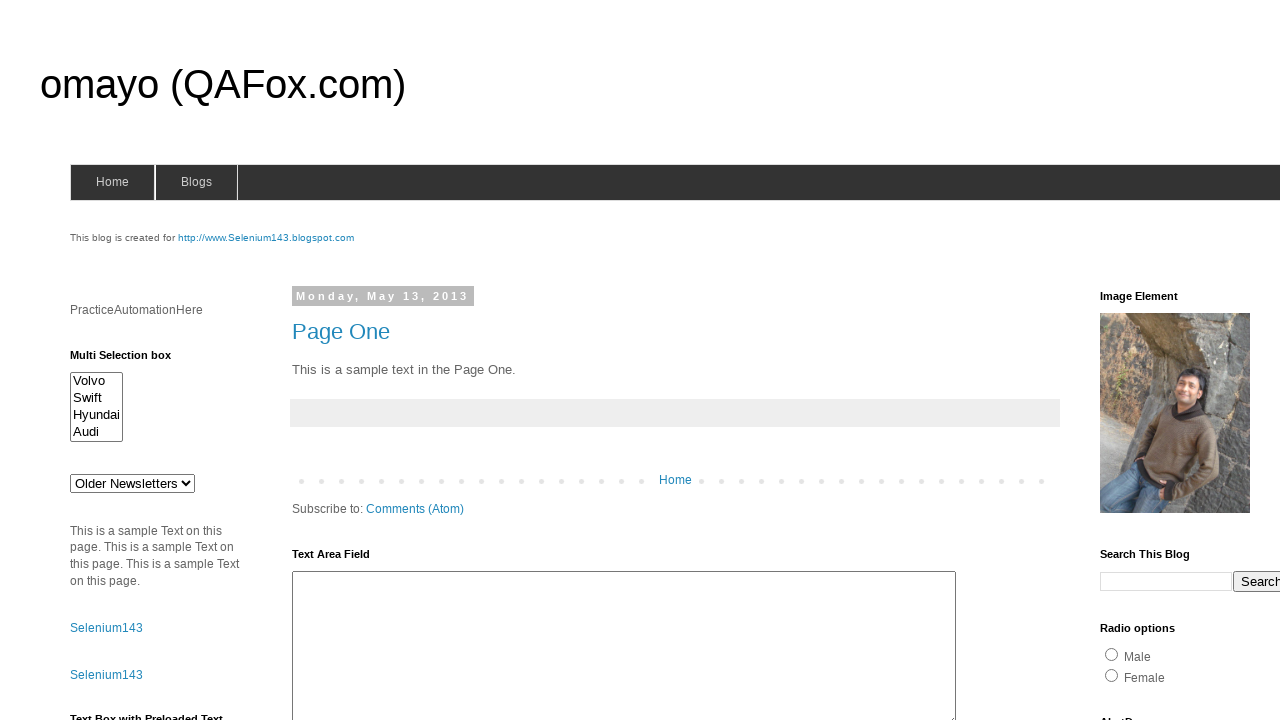

Located the multi-select dropdown element
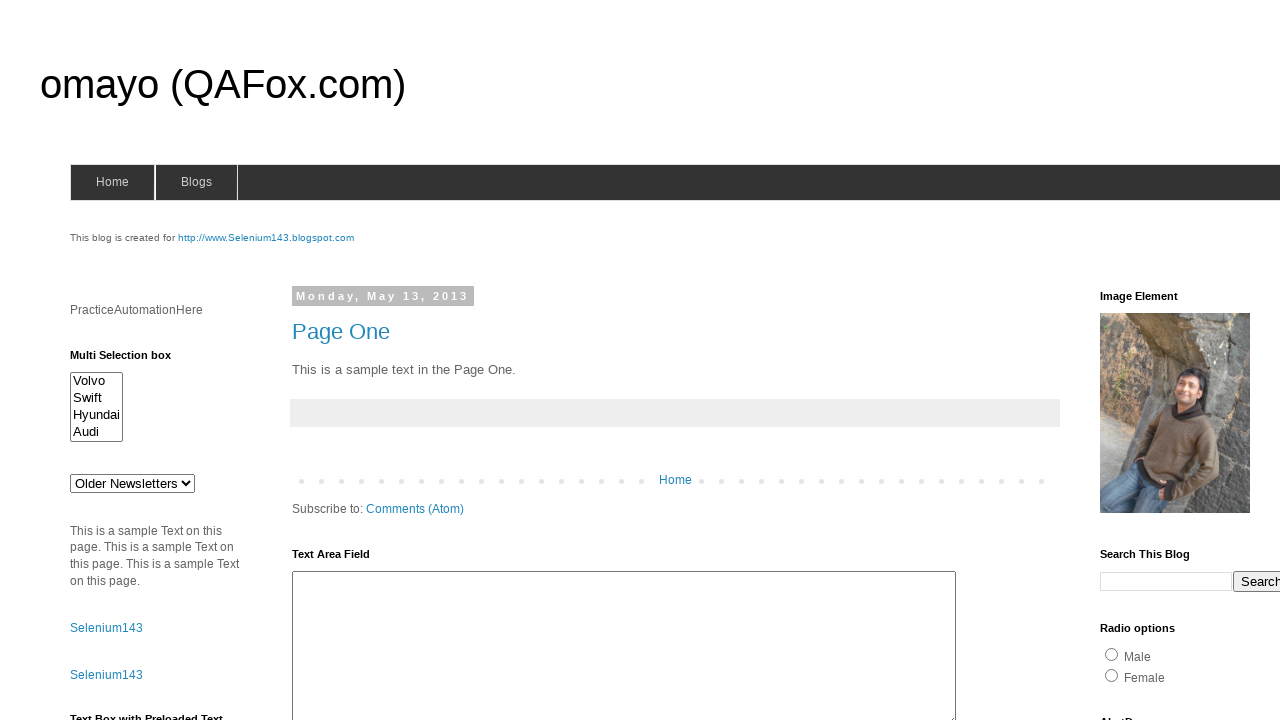

Checked if dropdown allows multiple selection: True
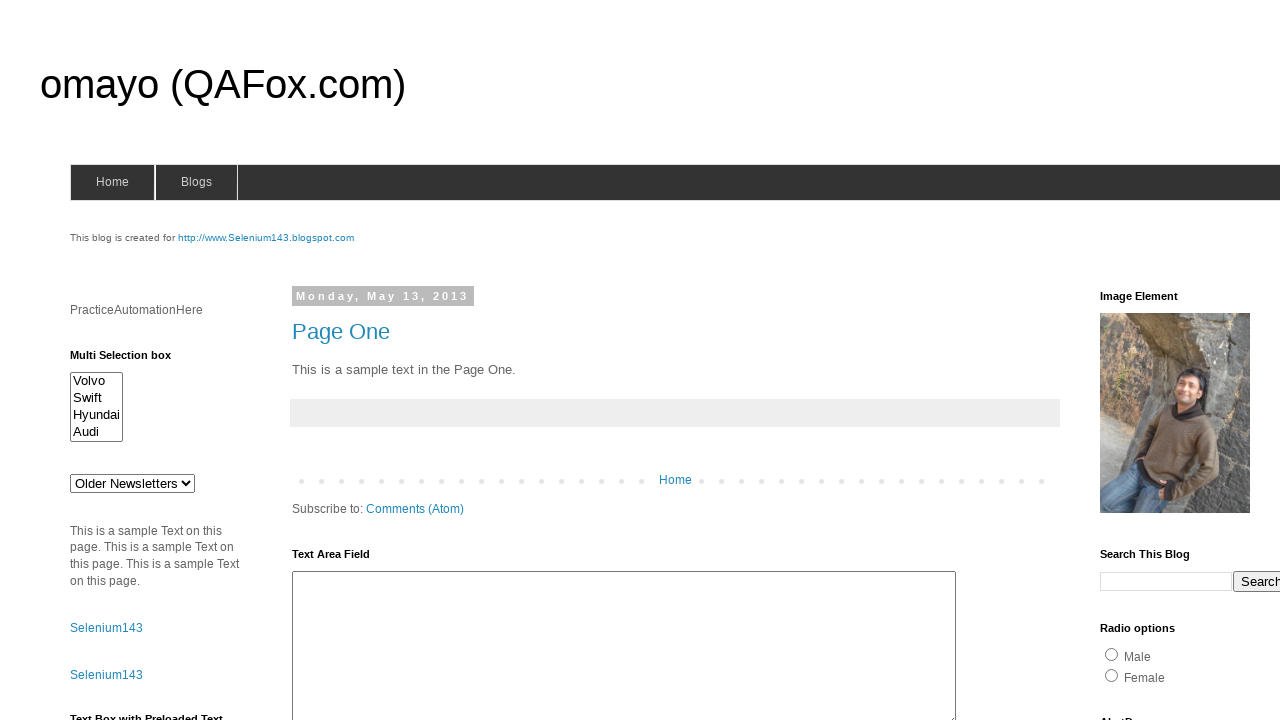

Retrieved all dropdown options - total count: 4
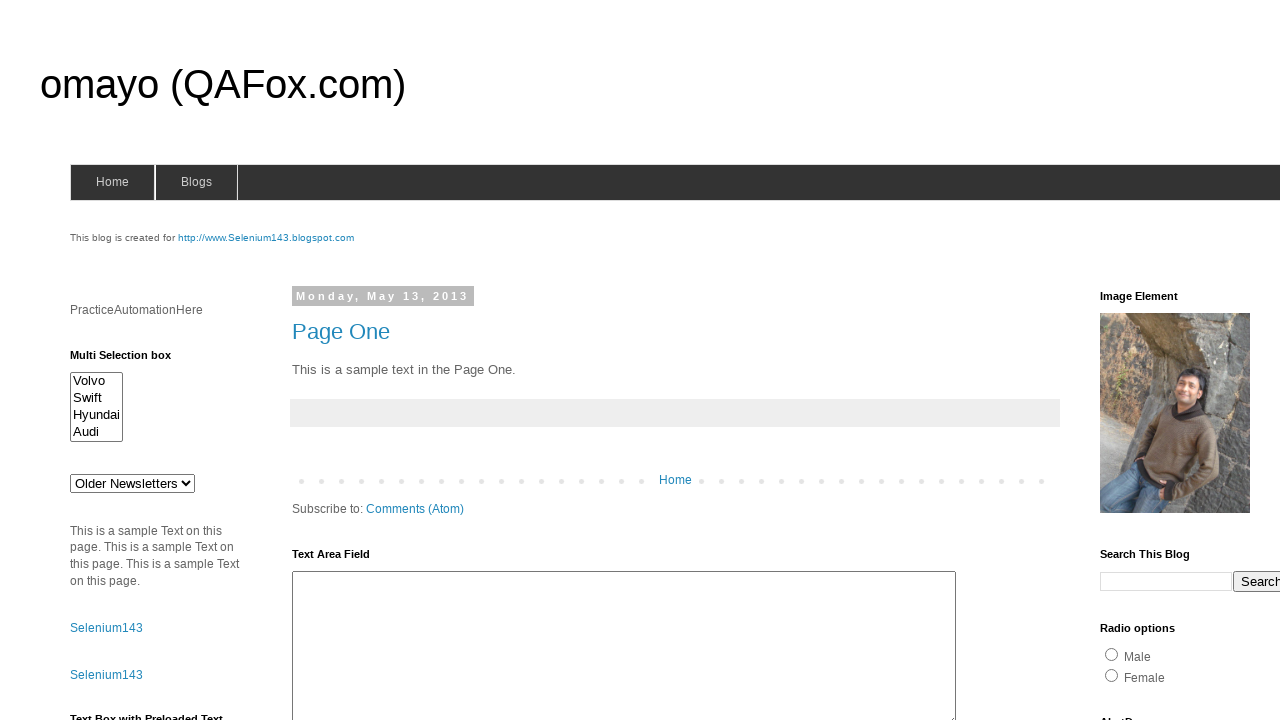

Printed all 4 option texts from dropdown
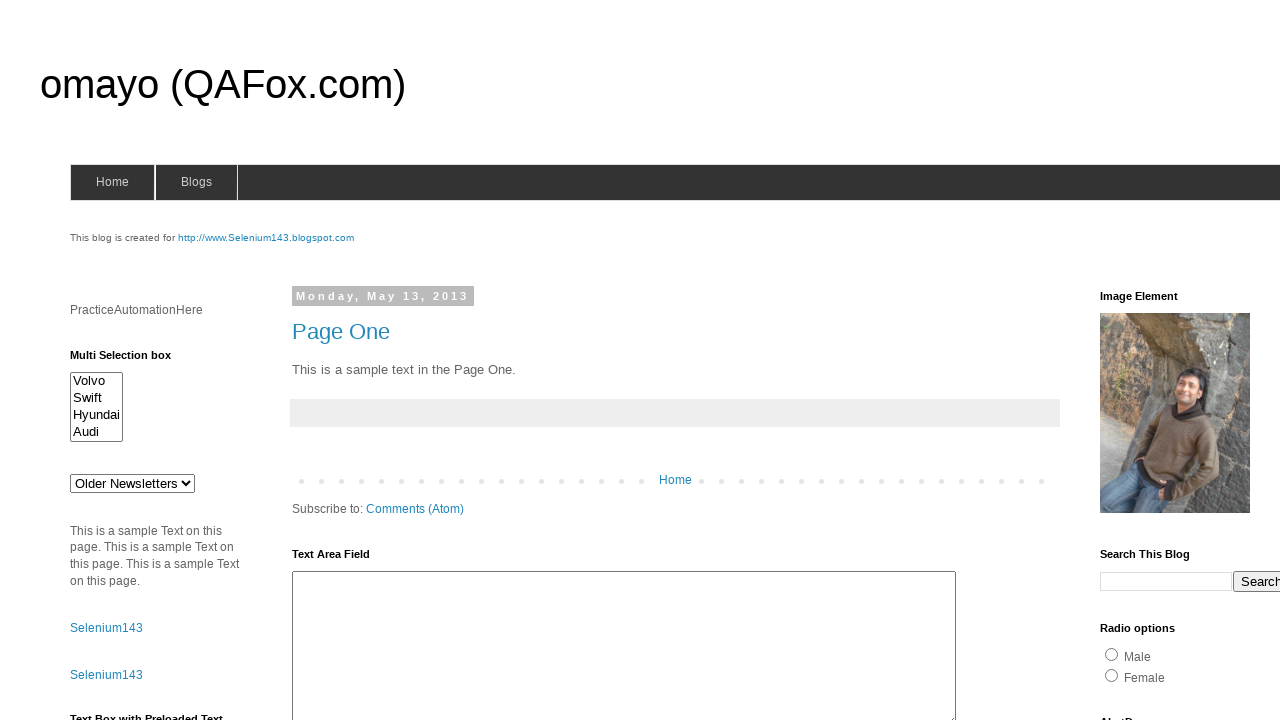

Selected dropdown options by index 0 and 1 on #multiselect1
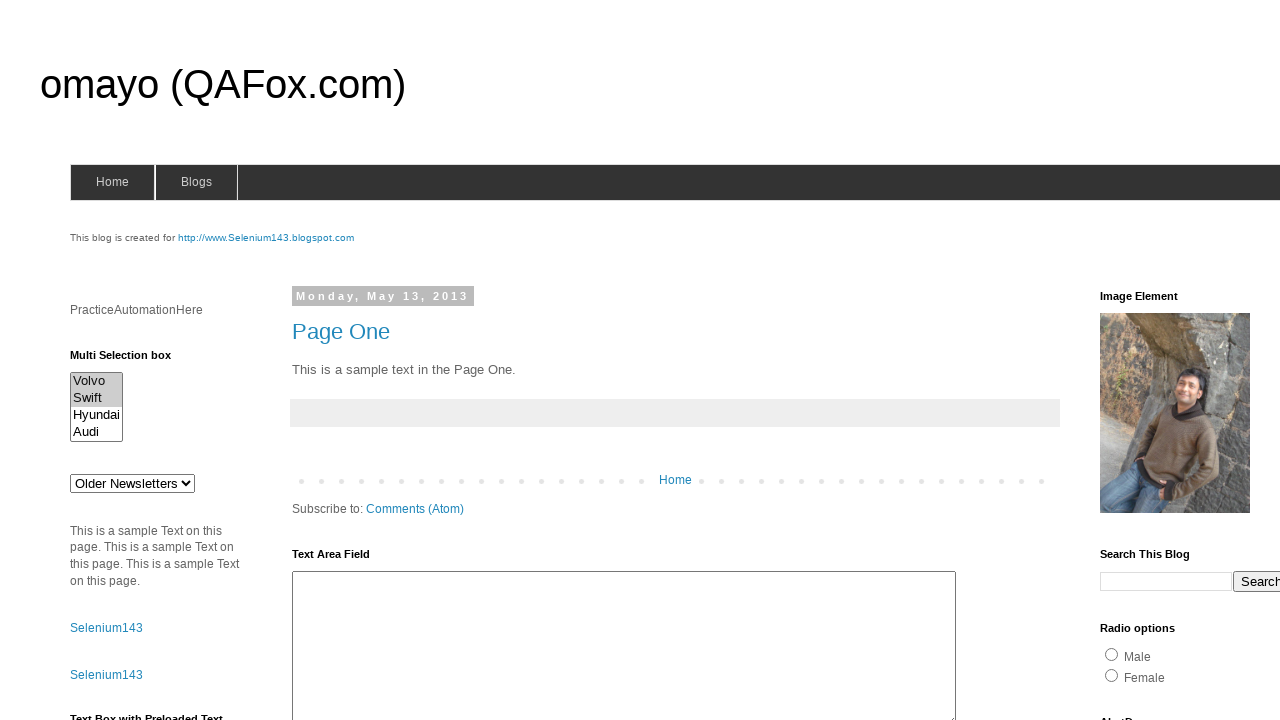

Added selection of 'Hyundaix' option by value on #multiselect1
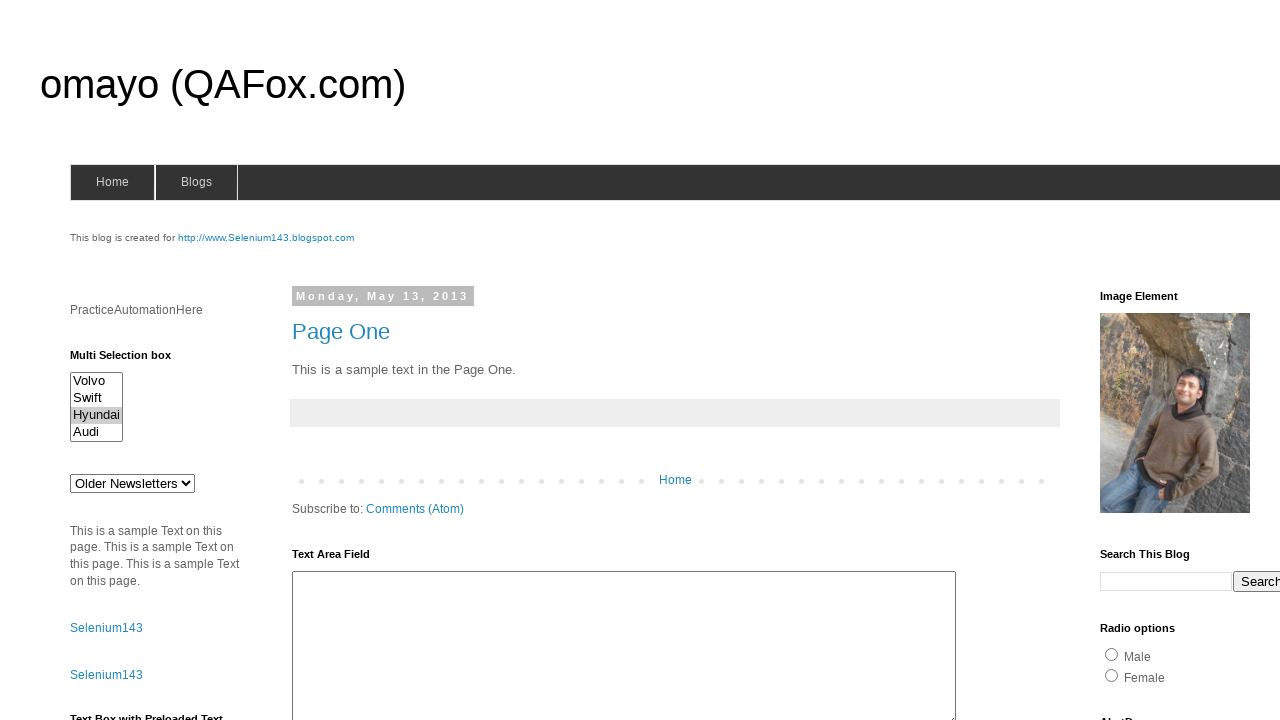

Retrieved all checked options - selected car count: 1
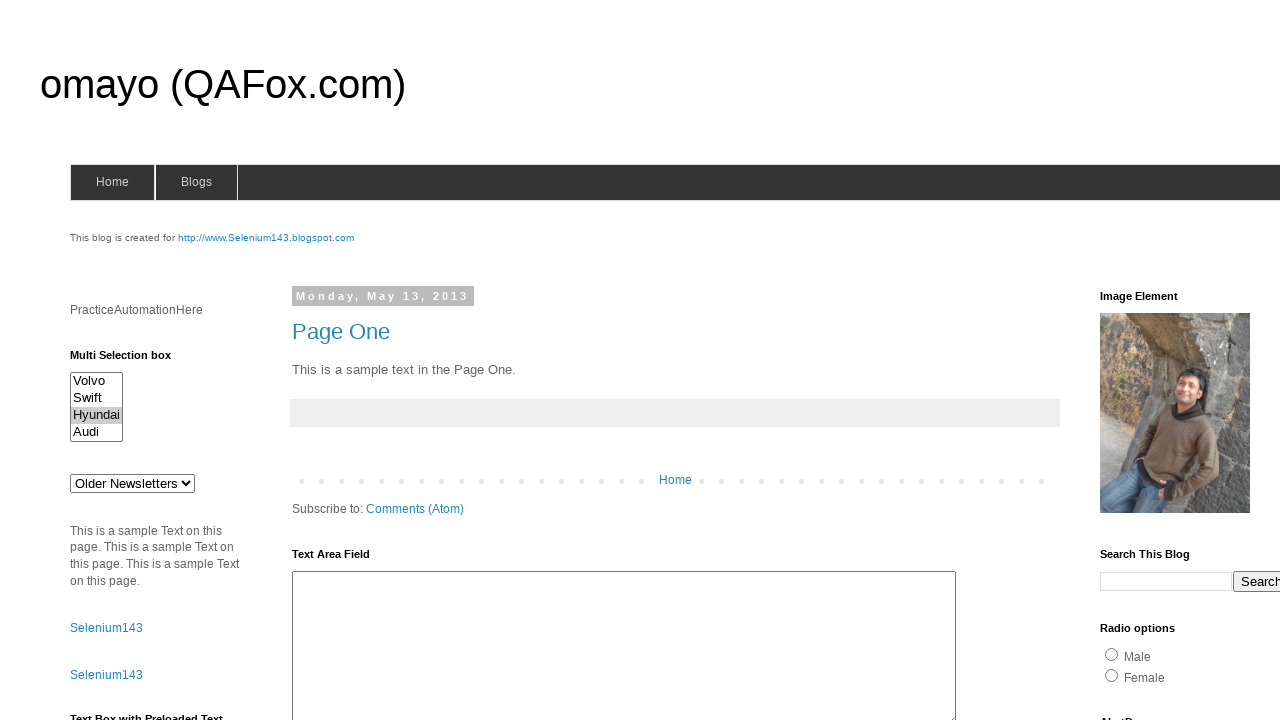

Cleared all selections from the multi-select dropdown on #multiselect1
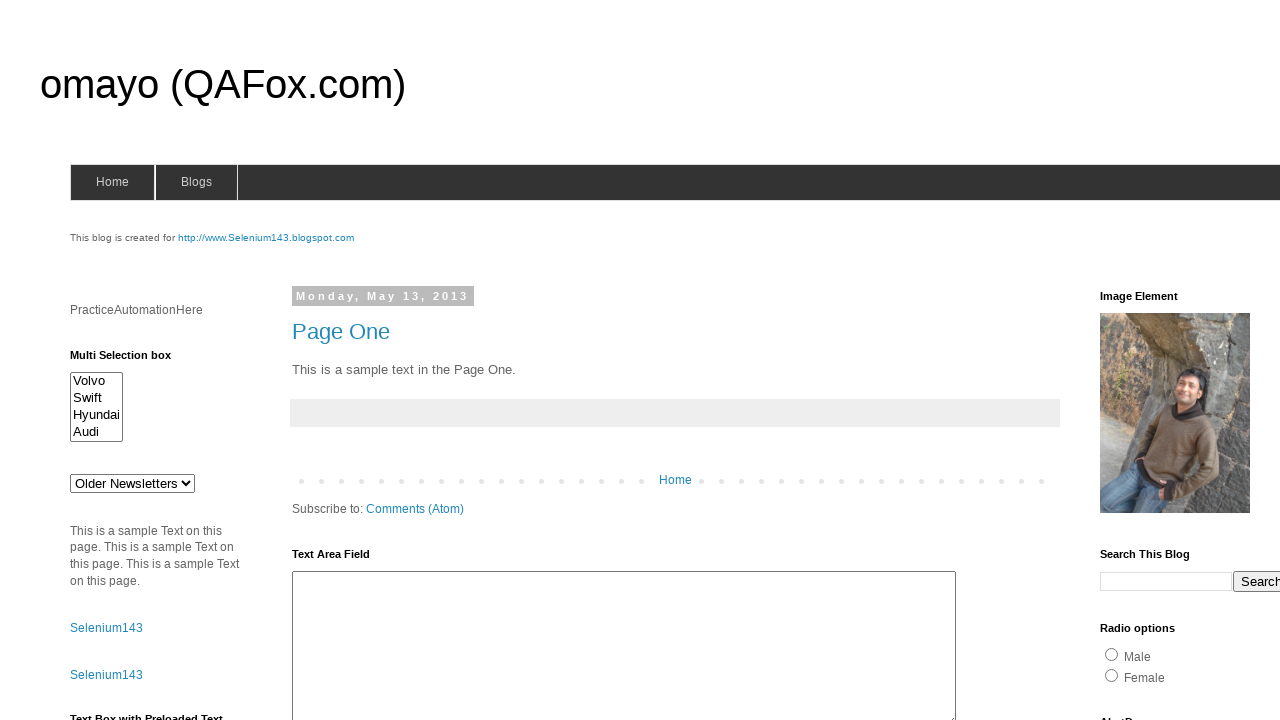

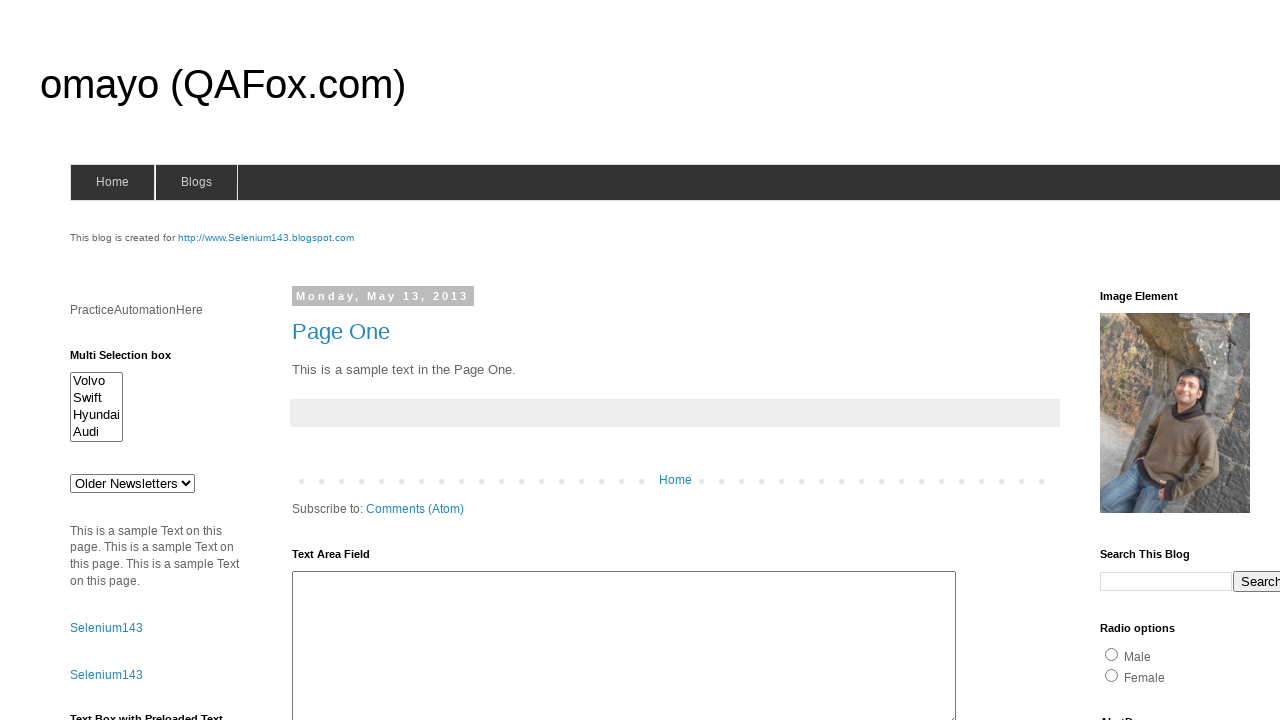